Tests multiple window handling by clicking a button that opens new windows, switching to a newly opened window, and then switching back to the main window.

Starting URL: https://letcode.in/window

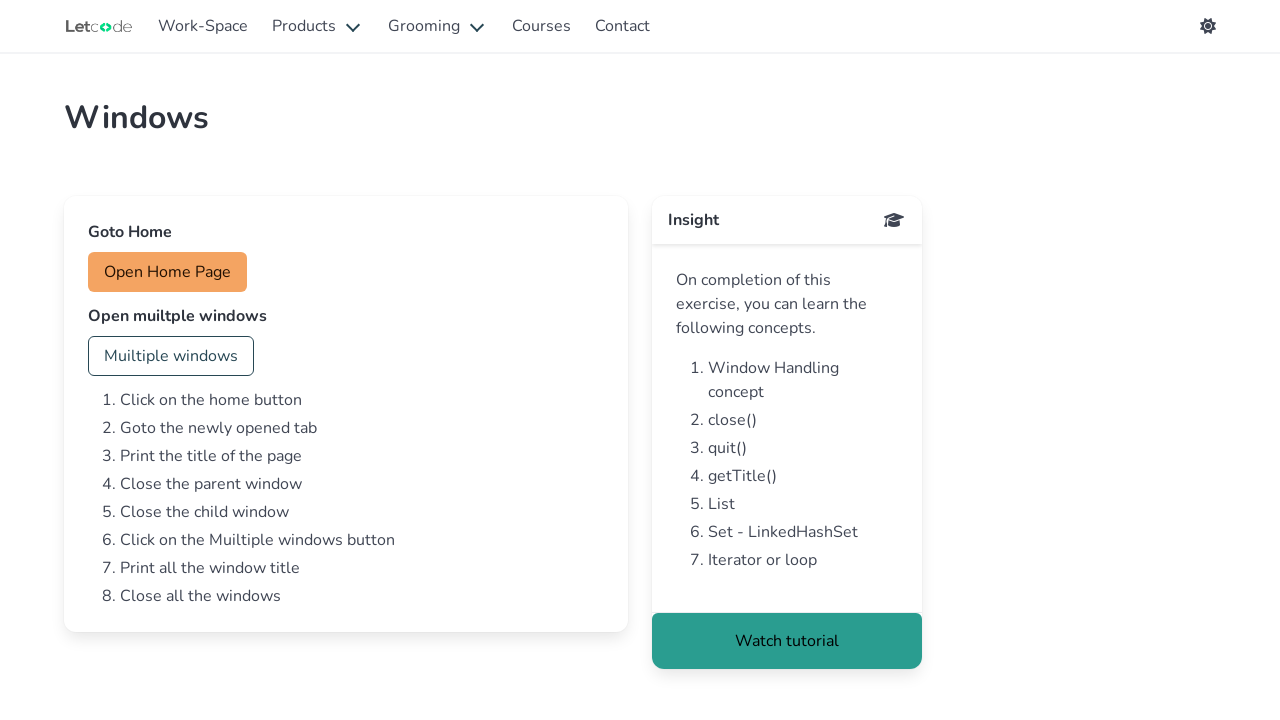

Clicked 'Multiple windows' button at (171, 356) on xpath=//button[text()='Muiltiple windows']
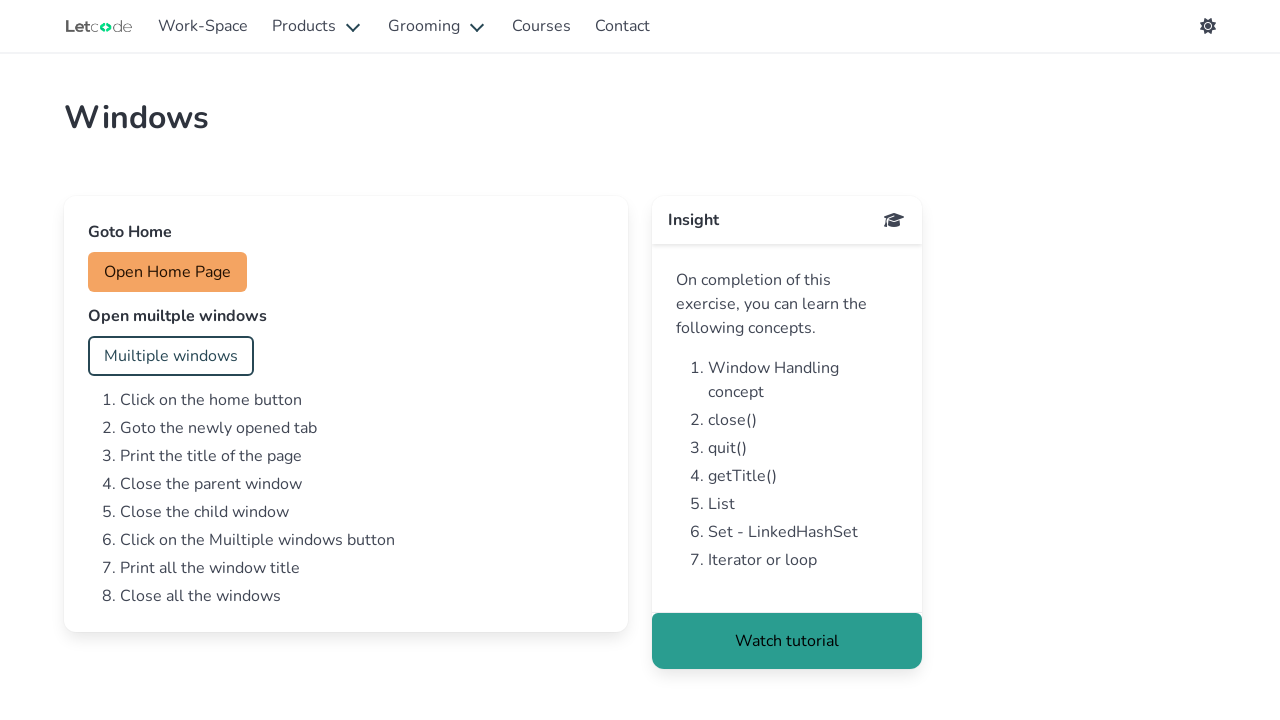

Waited 1000ms for new window to open
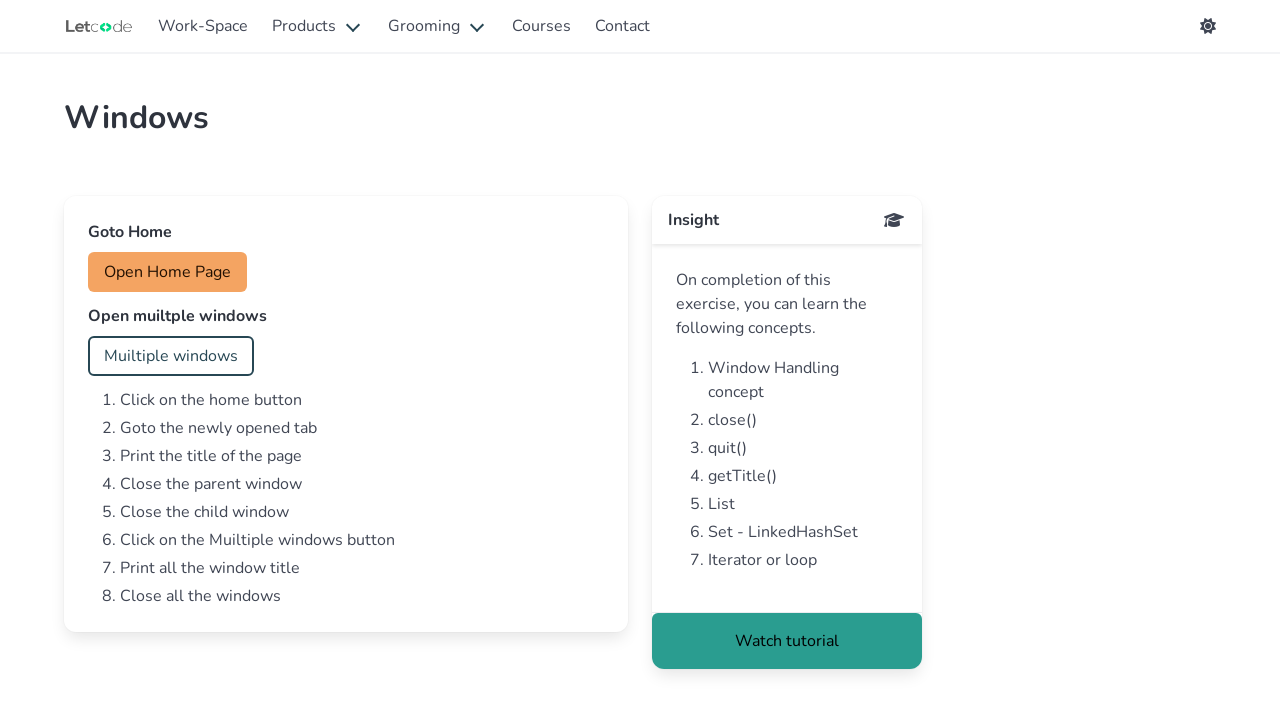

Retrieved all pages from context
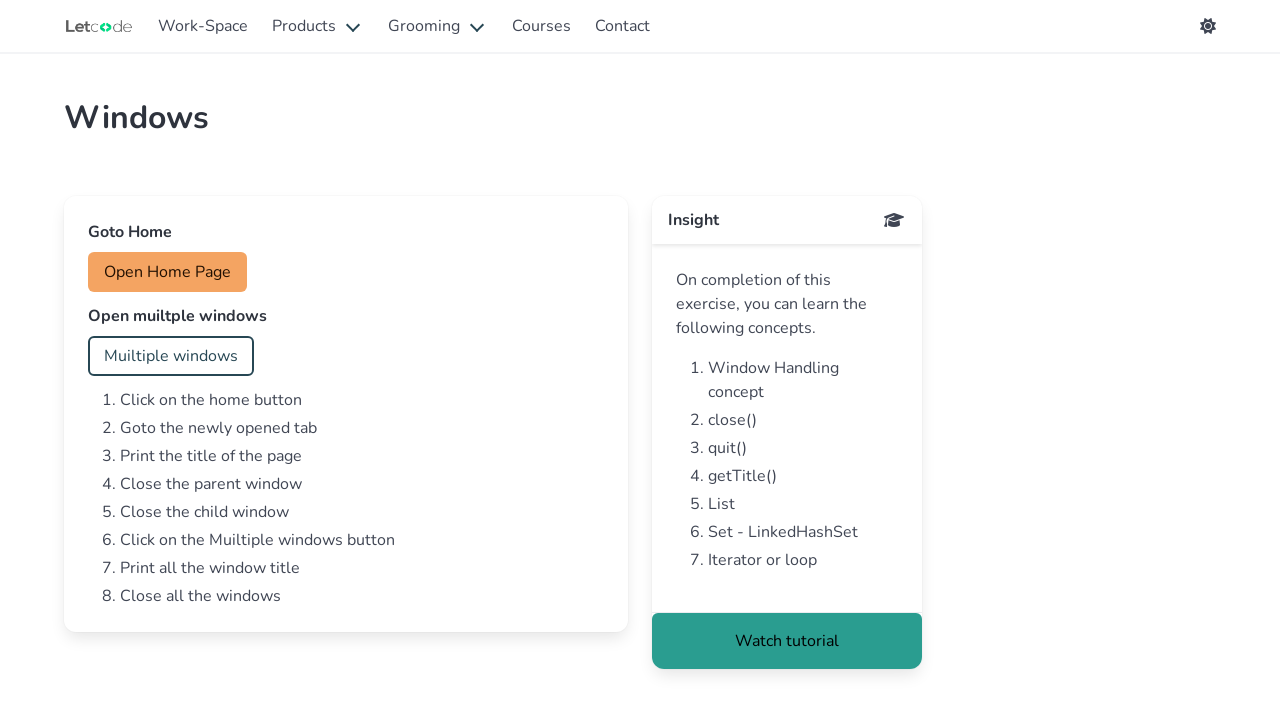

Stored reference to main page
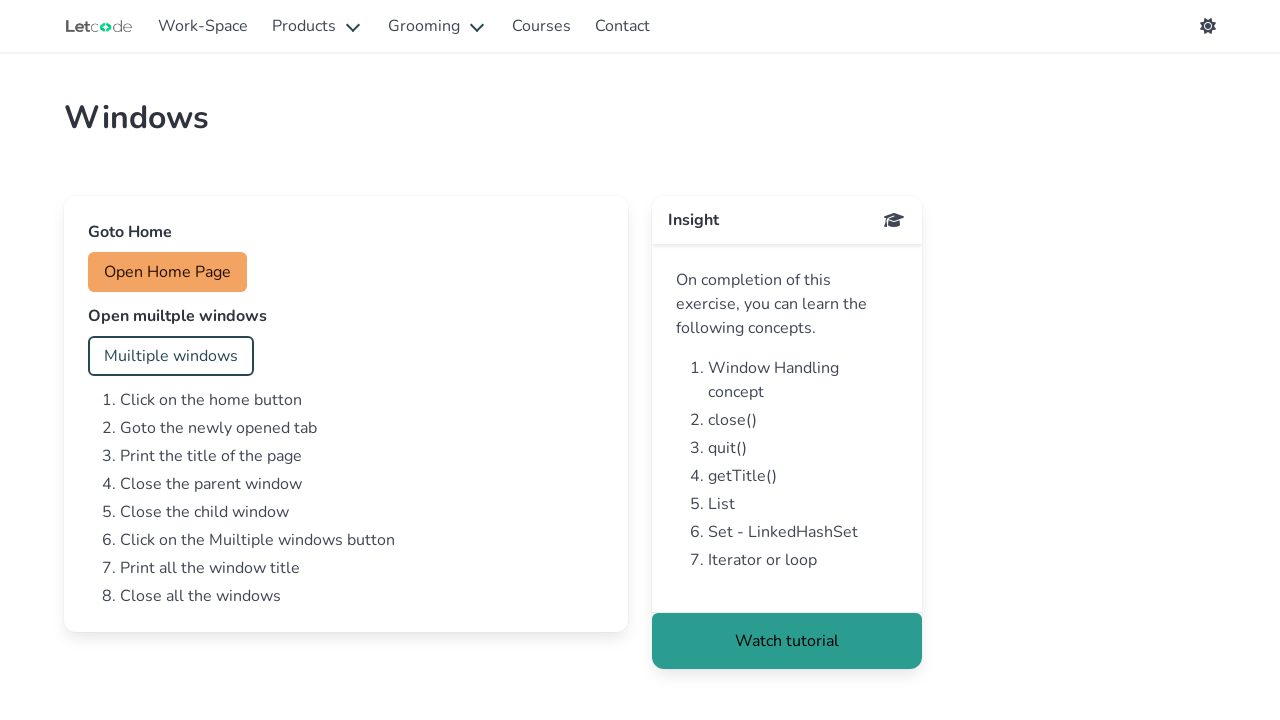

Switched to newly opened window
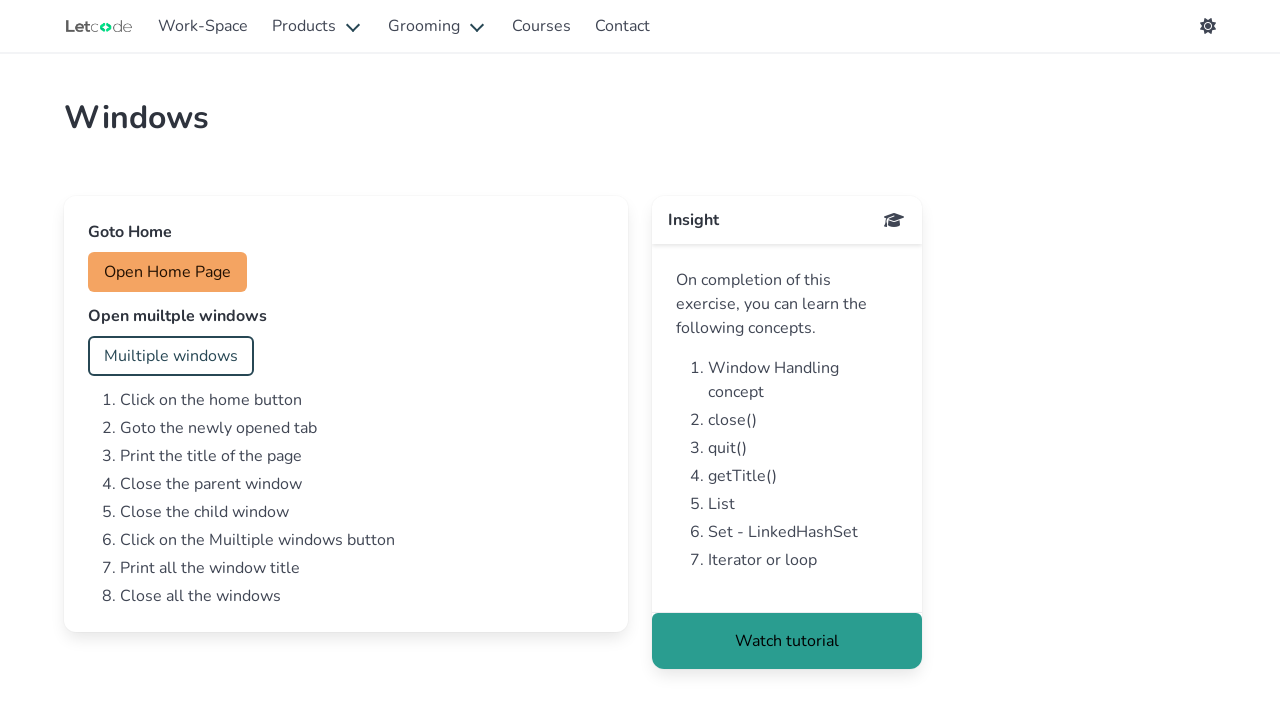

Switched back to main window
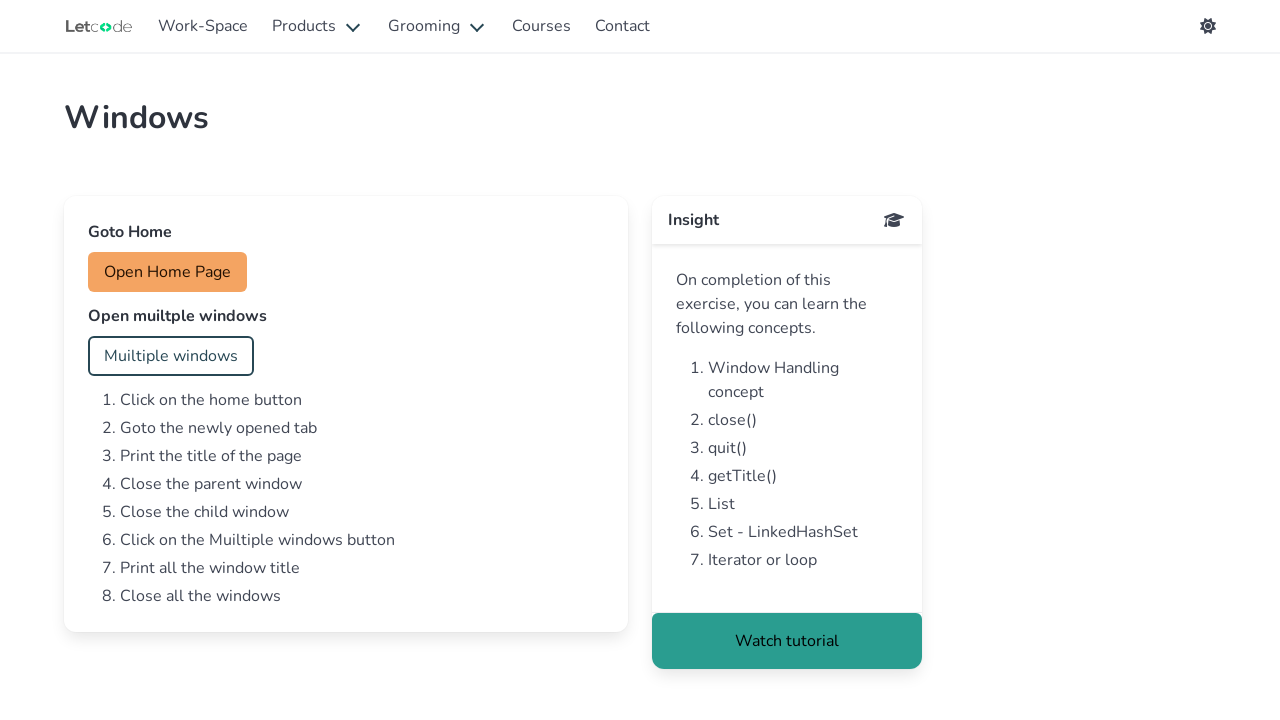

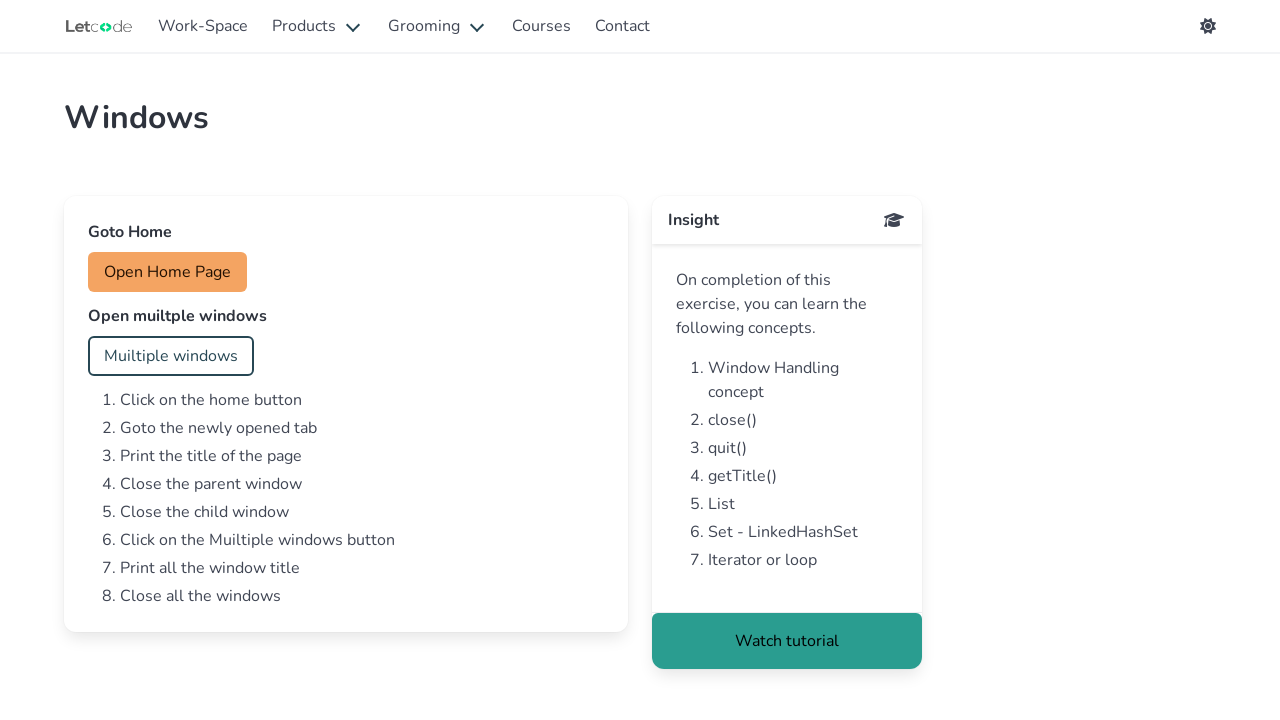